Tests navigation on an e-commerce site by hovering over the "My account" menu and clicking the Login link to navigate to the login page.

Starting URL: https://ecommerce-playground.lambdatest.io/

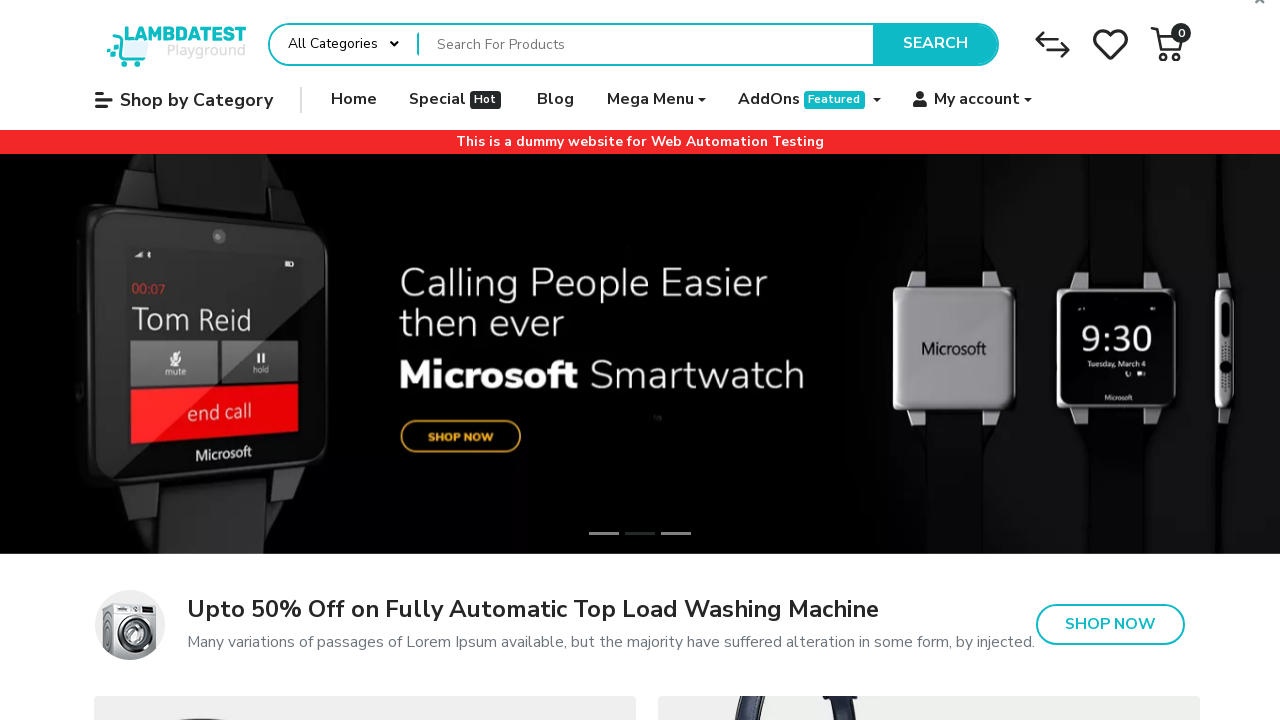

Hovered over 'My account' dropdown menu at (977, 100) on (//span[@class='title' and contains(.,'My account')])[2]
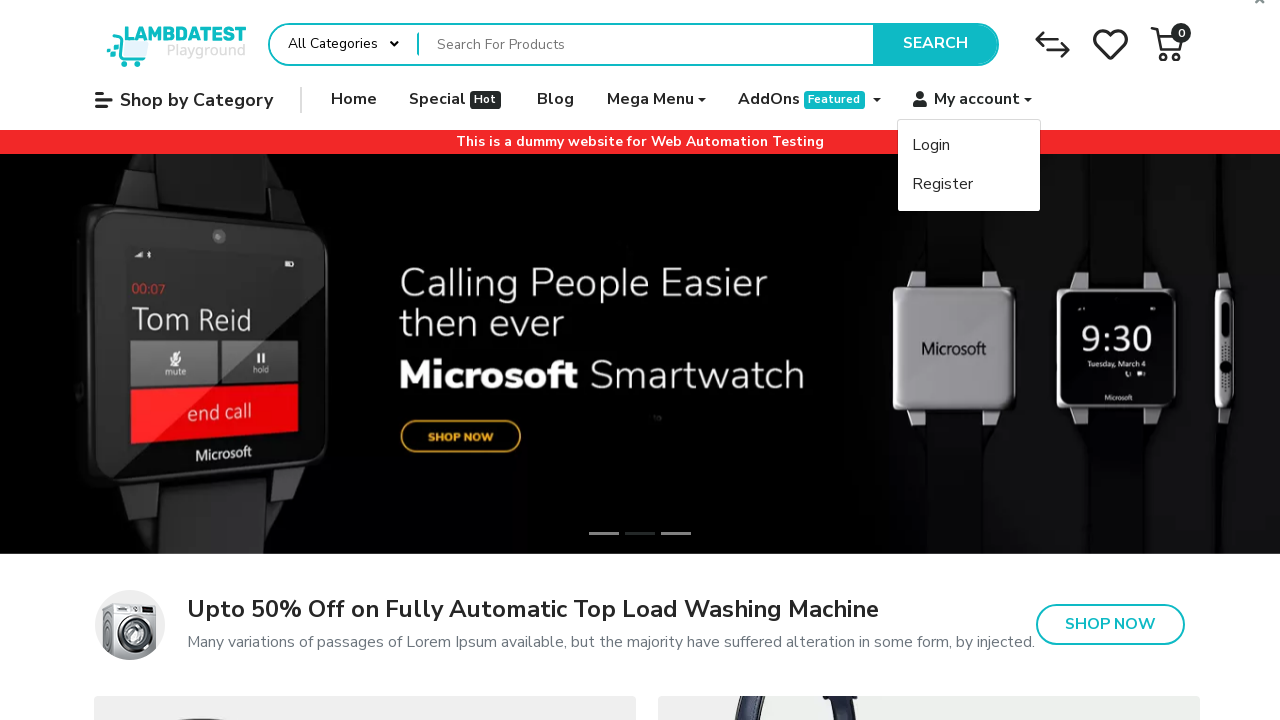

Clicked Login link in the dropdown at (931, 146) on text=Login
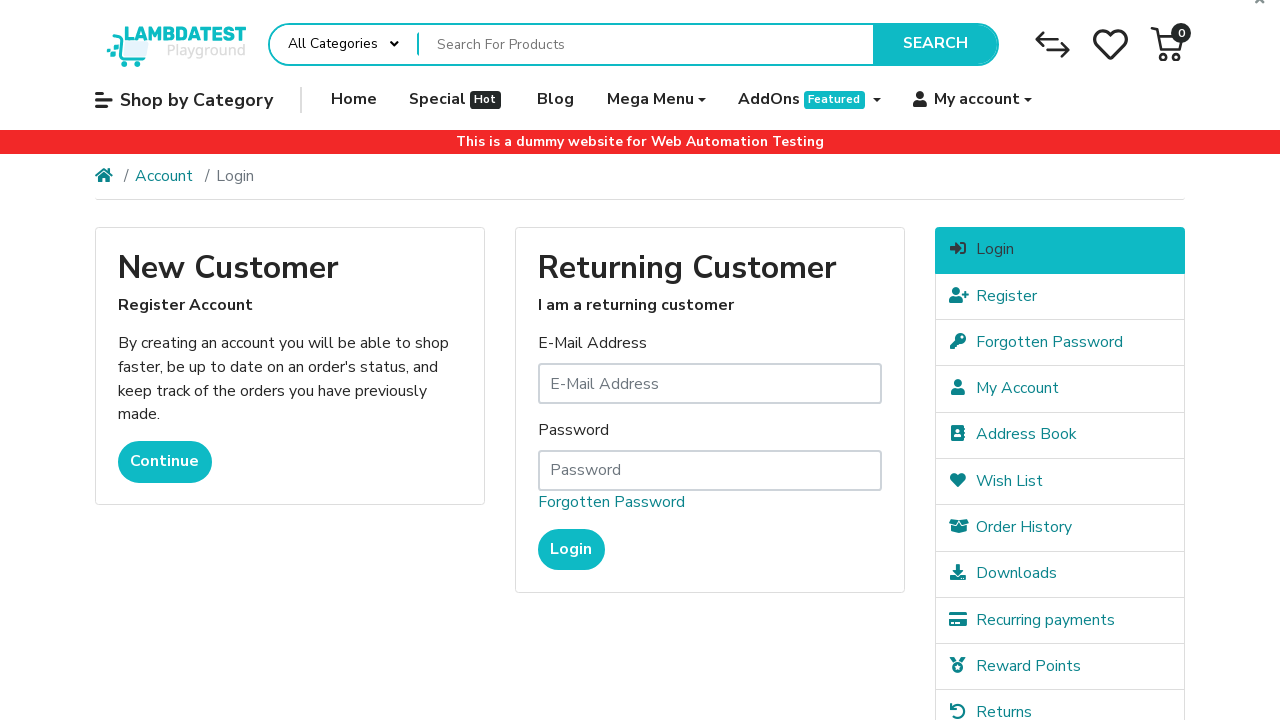

Navigated to login page and waited for network idle
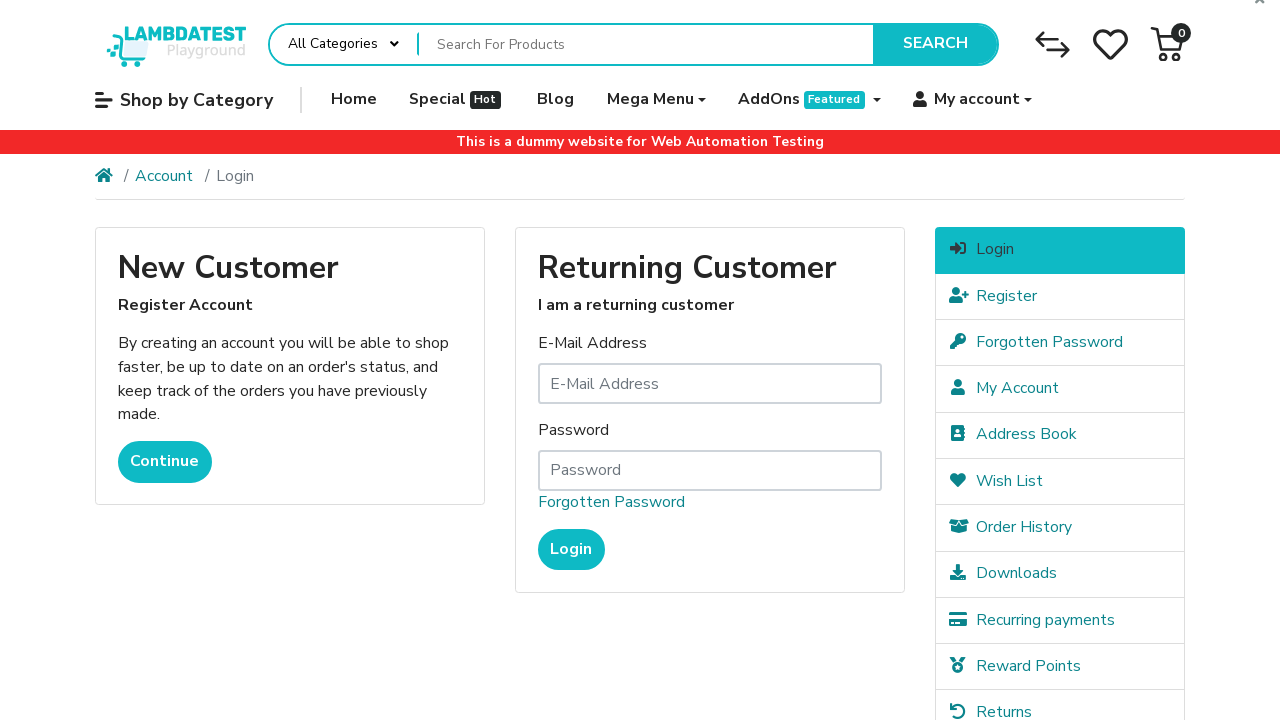

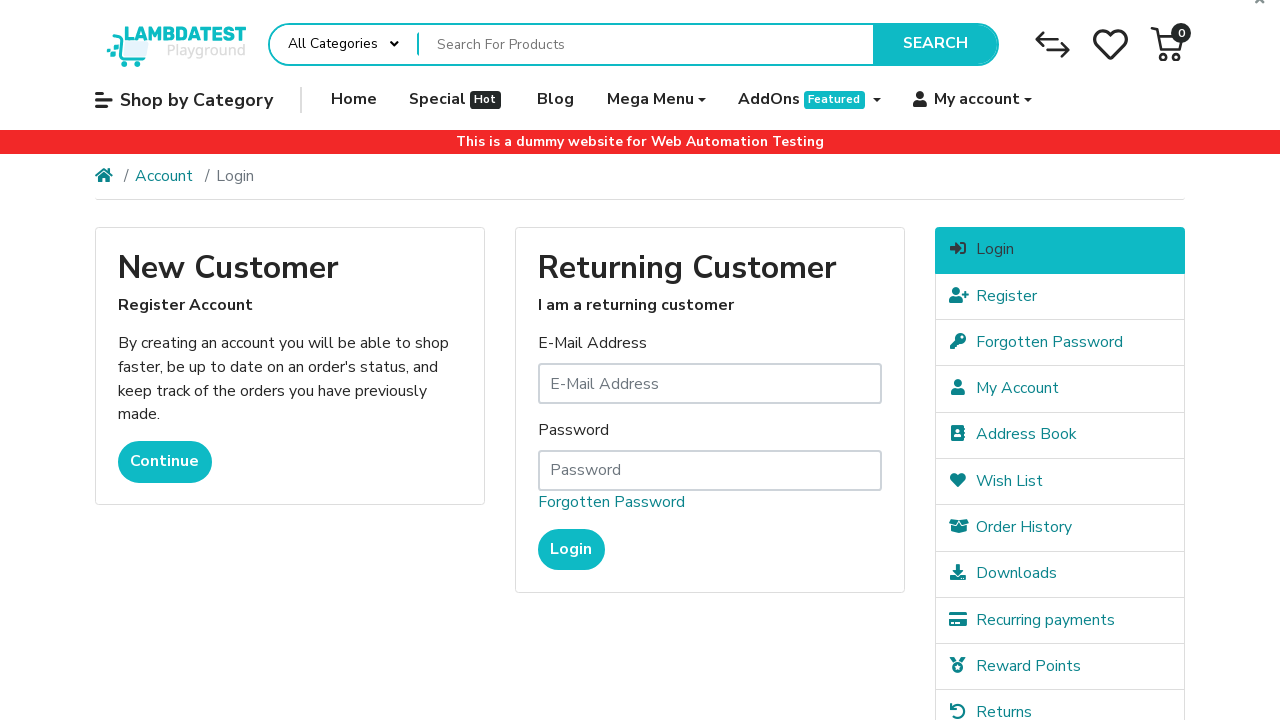